Tests nested iframe handling by navigating to a frame within a frame and entering text into an input field

Starting URL: https://demo.automationtesting.in/Frames.html

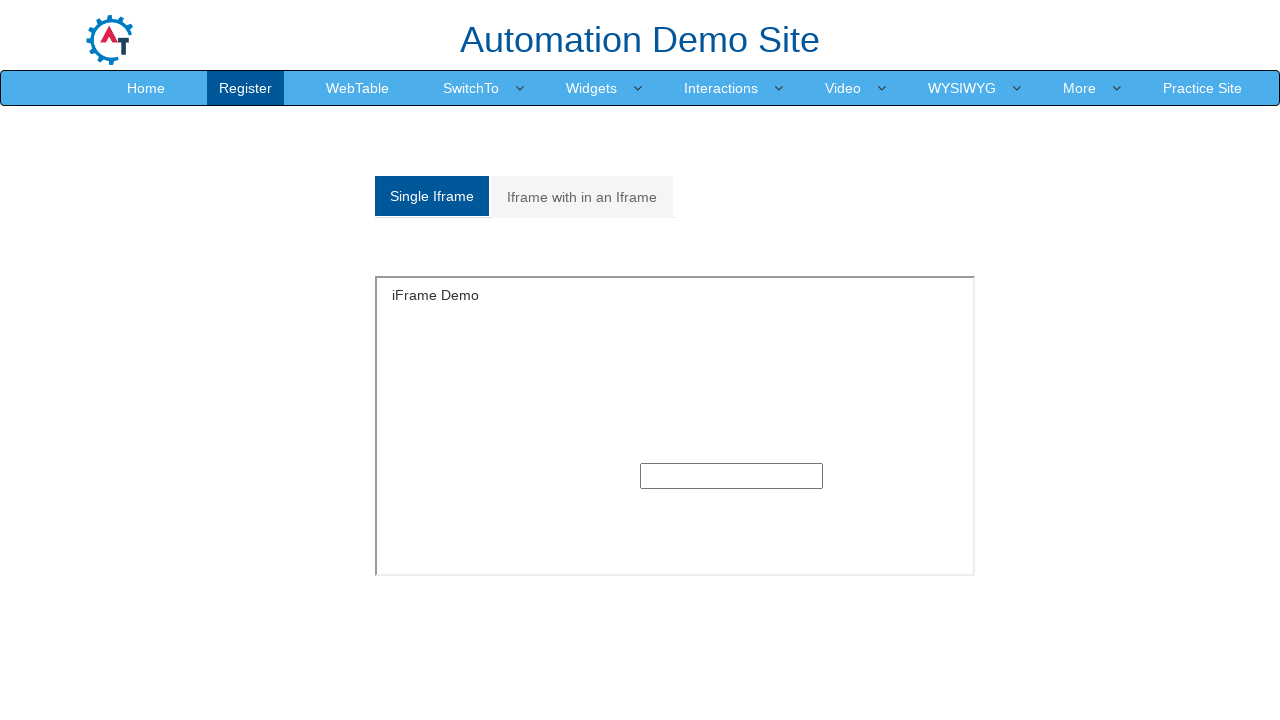

Clicked on 'Frame within a frame' tab at (582, 197) on xpath=//a[@href='#Multiple']
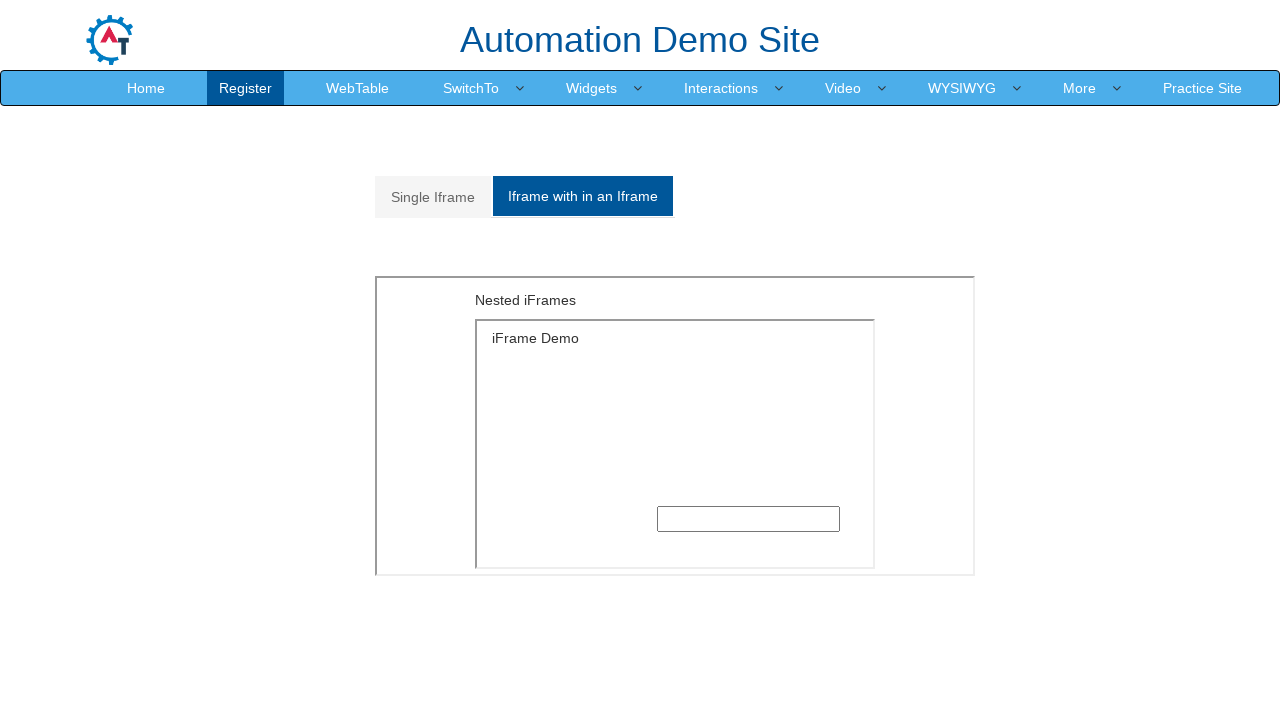

Located outer frame with src='MultipleFrames.html'
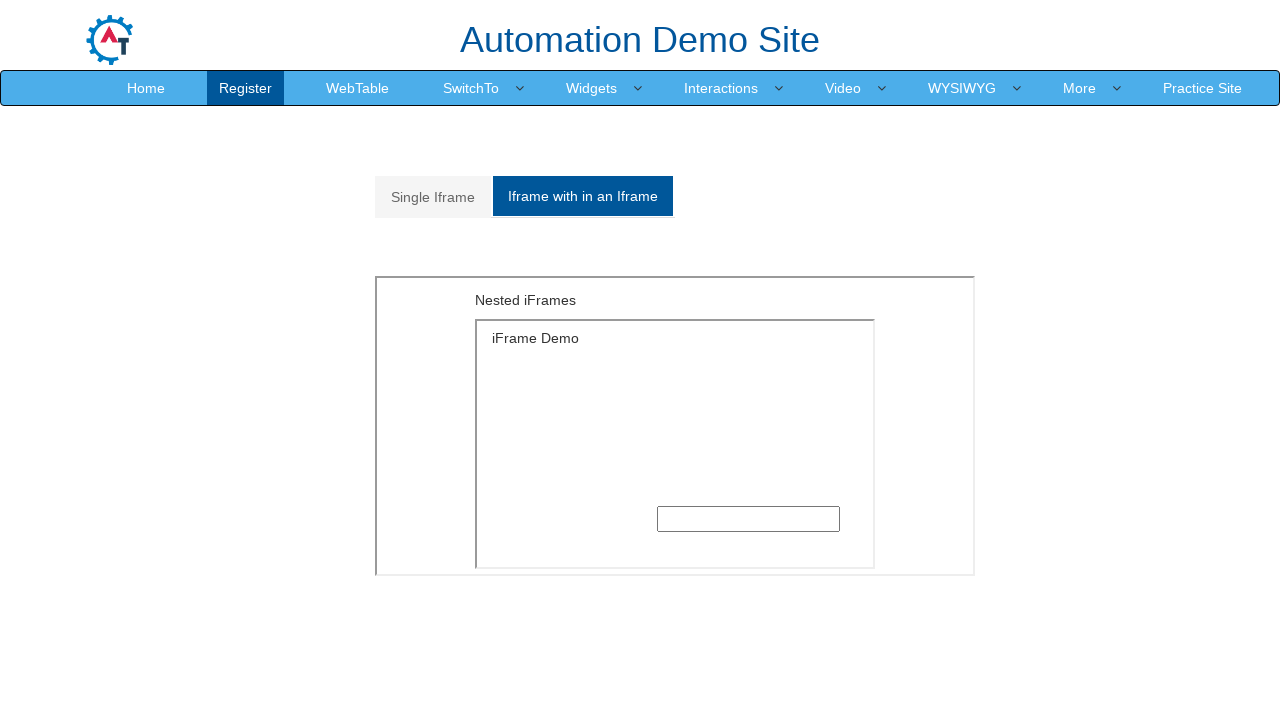

Located inner frame with src='SingleFrame.html' within outer frame
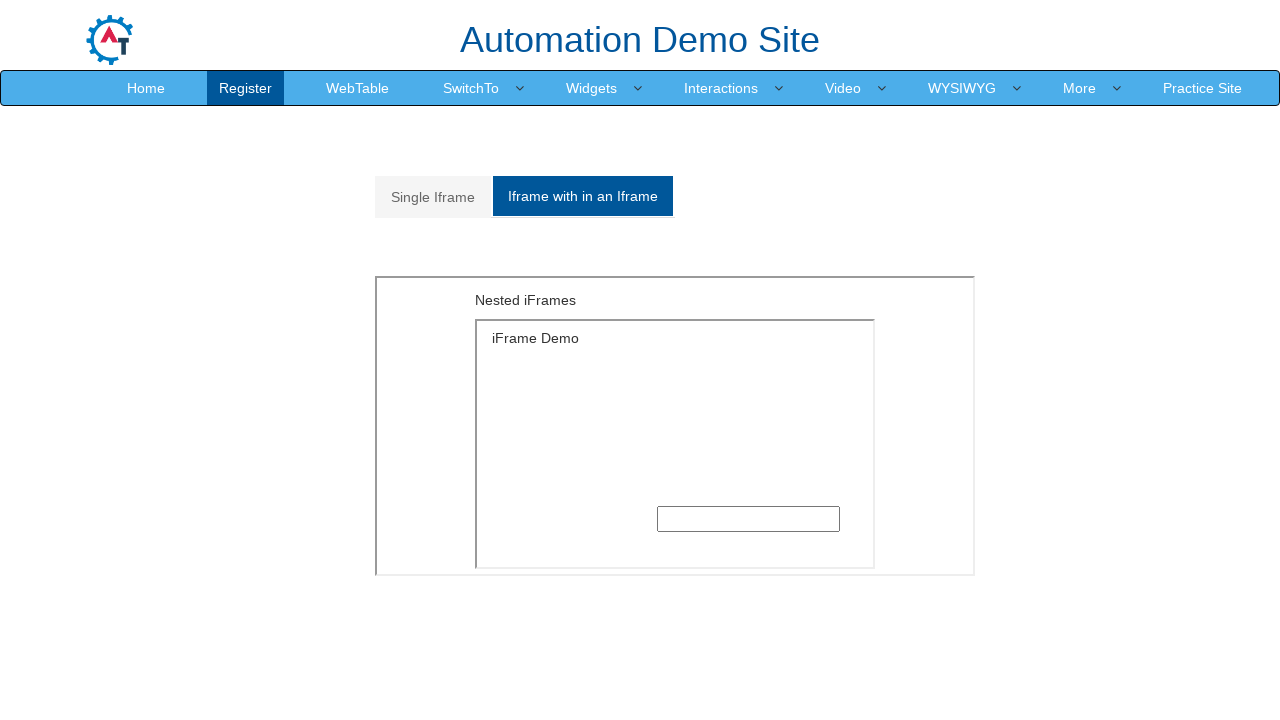

Entered text 'Sasha' into input field in nested frame on xpath=//iframe[@src='MultipleFrames.html'] >> internal:control=enter-frame >> xp
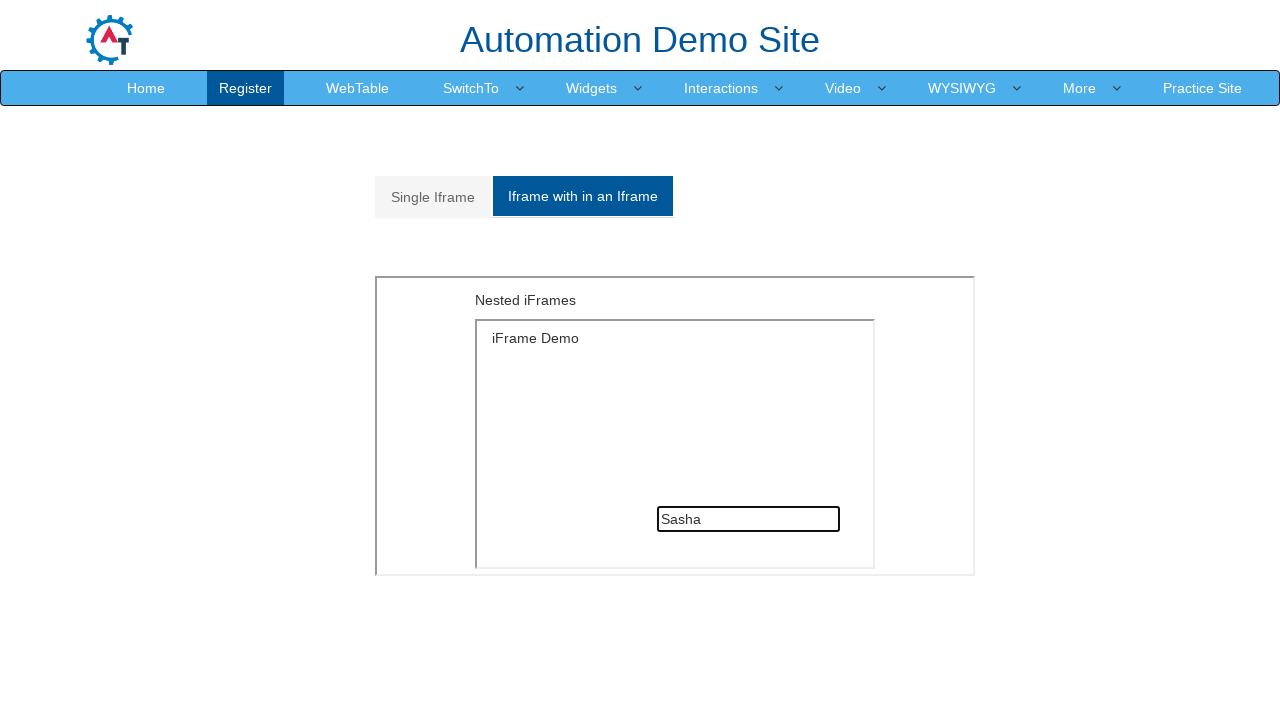

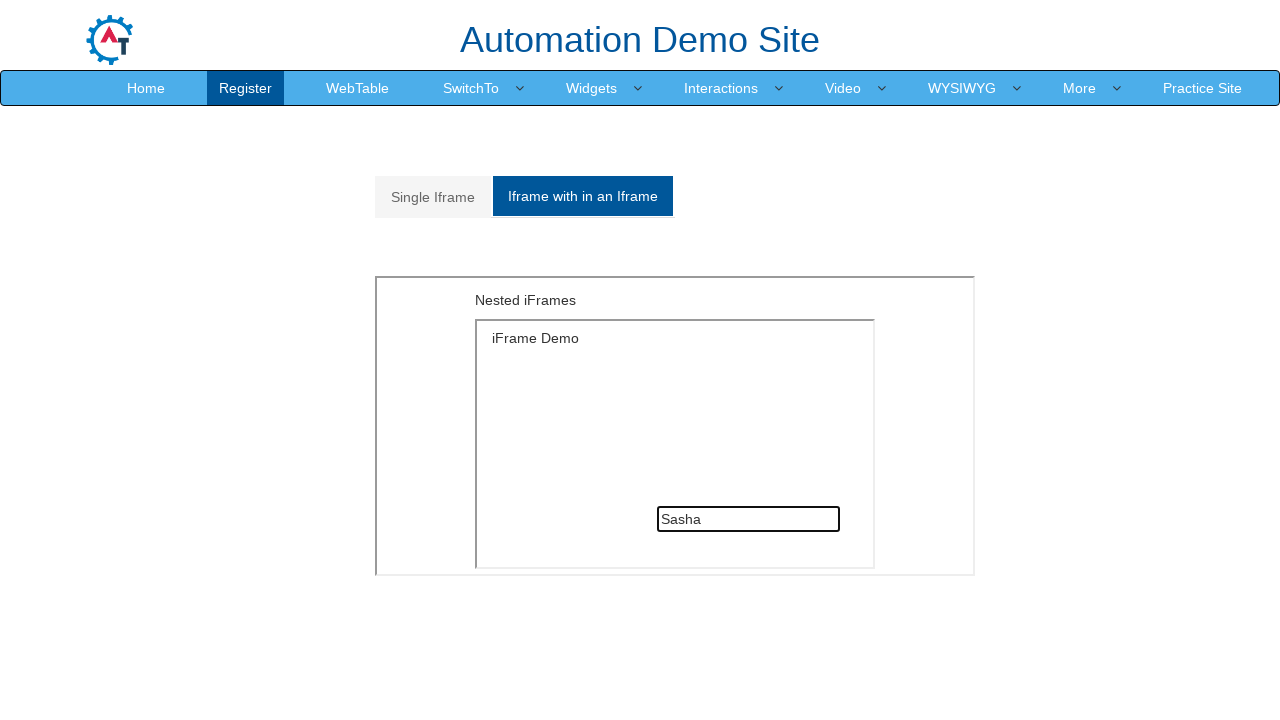